Tests graceful API error handling by enabling AI mode and submitting a query that might trigger SQL parsing issues.

Starting URL: https://framework-dqphg3vnn-jacob-durrahs-projects.vercel.app/market-analysis.html

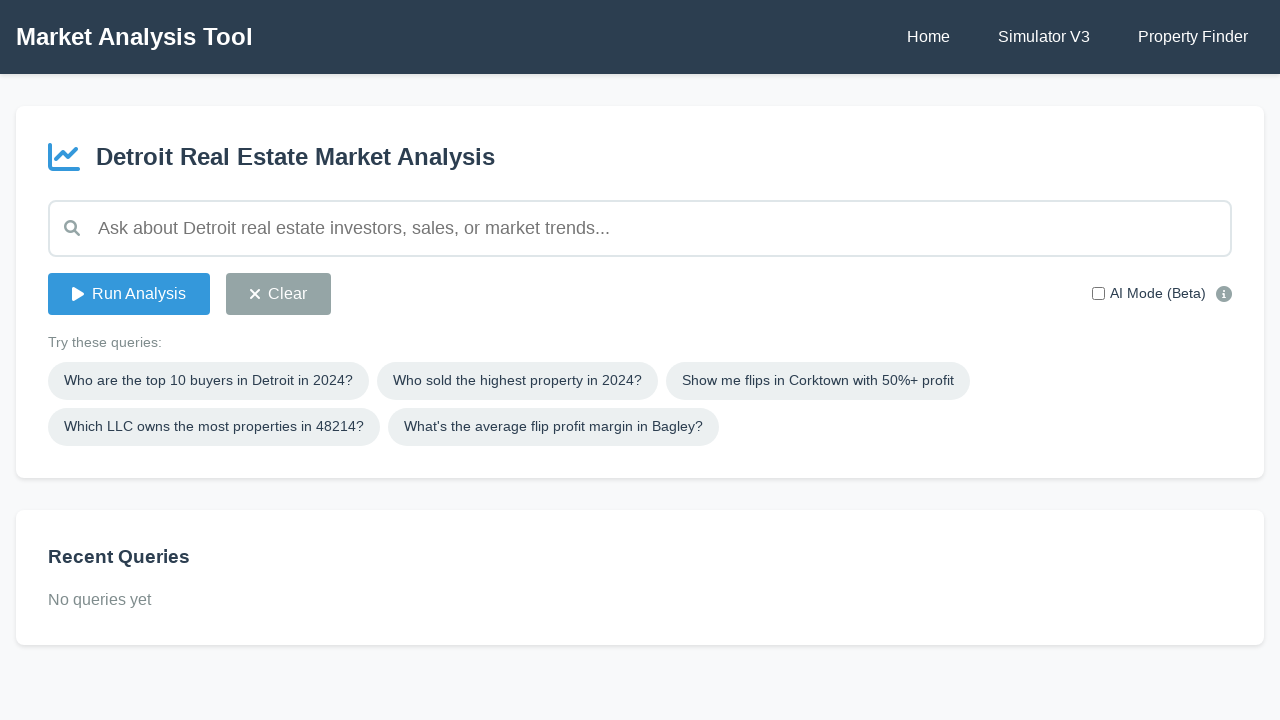

Waited for query input field to load
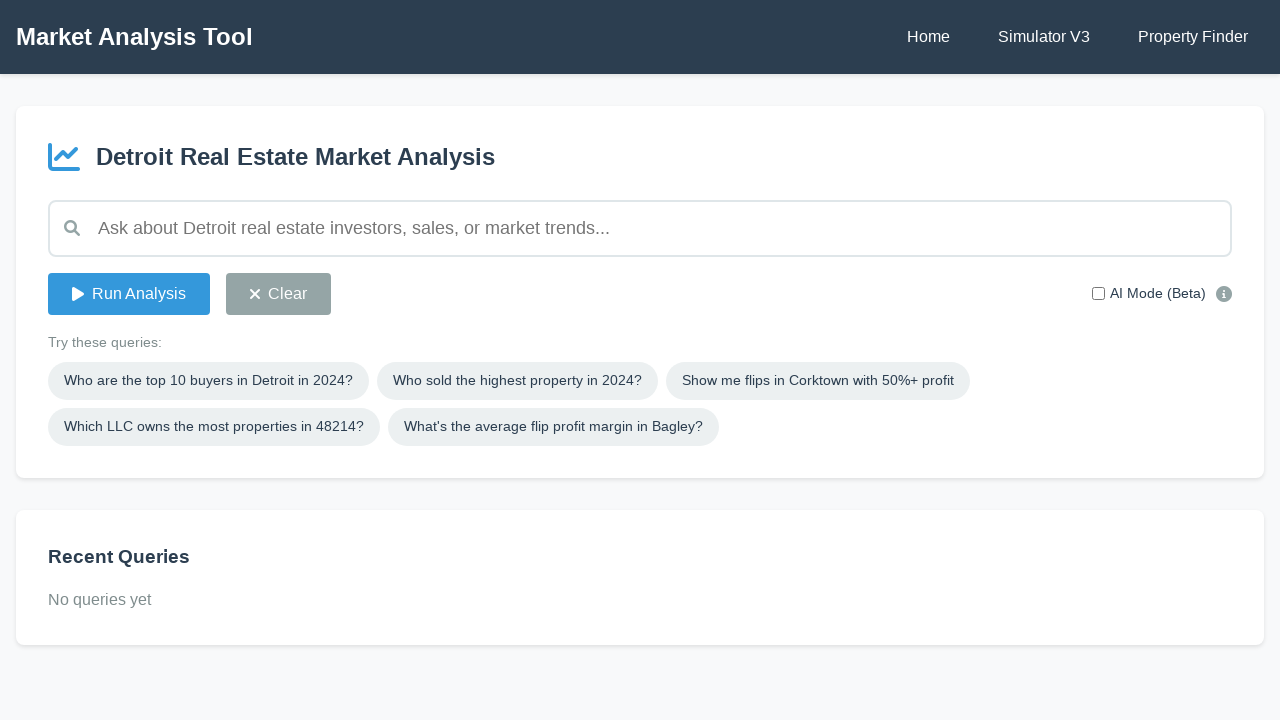

Enabled AI mode by clicking toggle at (1098, 294) on #aiModeToggle
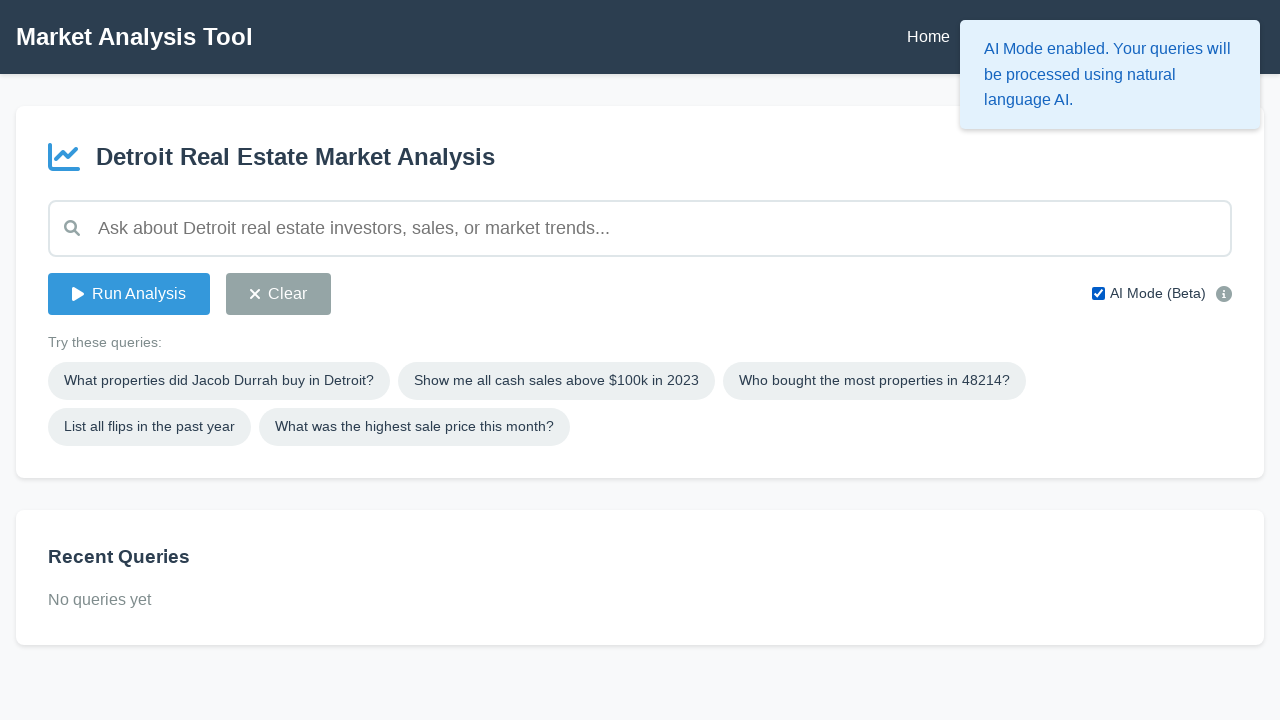

Filled query input with SQL statement that references invalid table on #queryInput
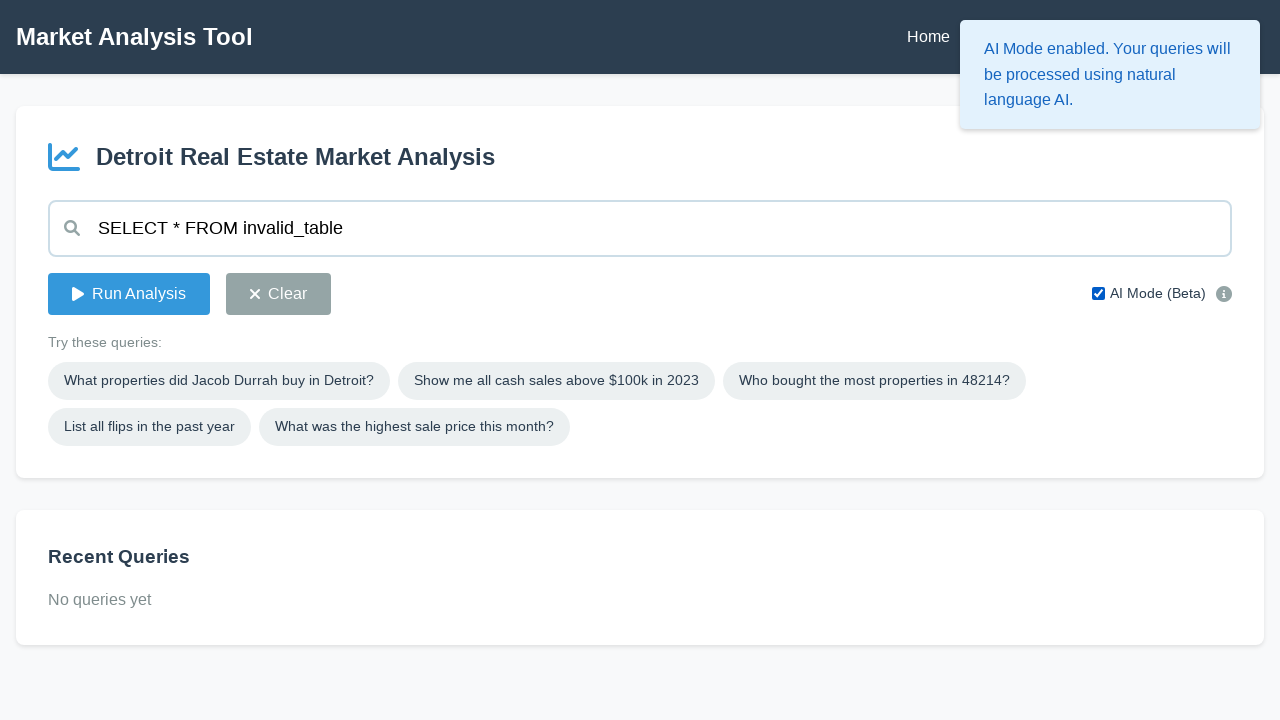

Clicked 'Run Analysis' button to submit query at (129, 294) on button:has-text("Run Analysis")
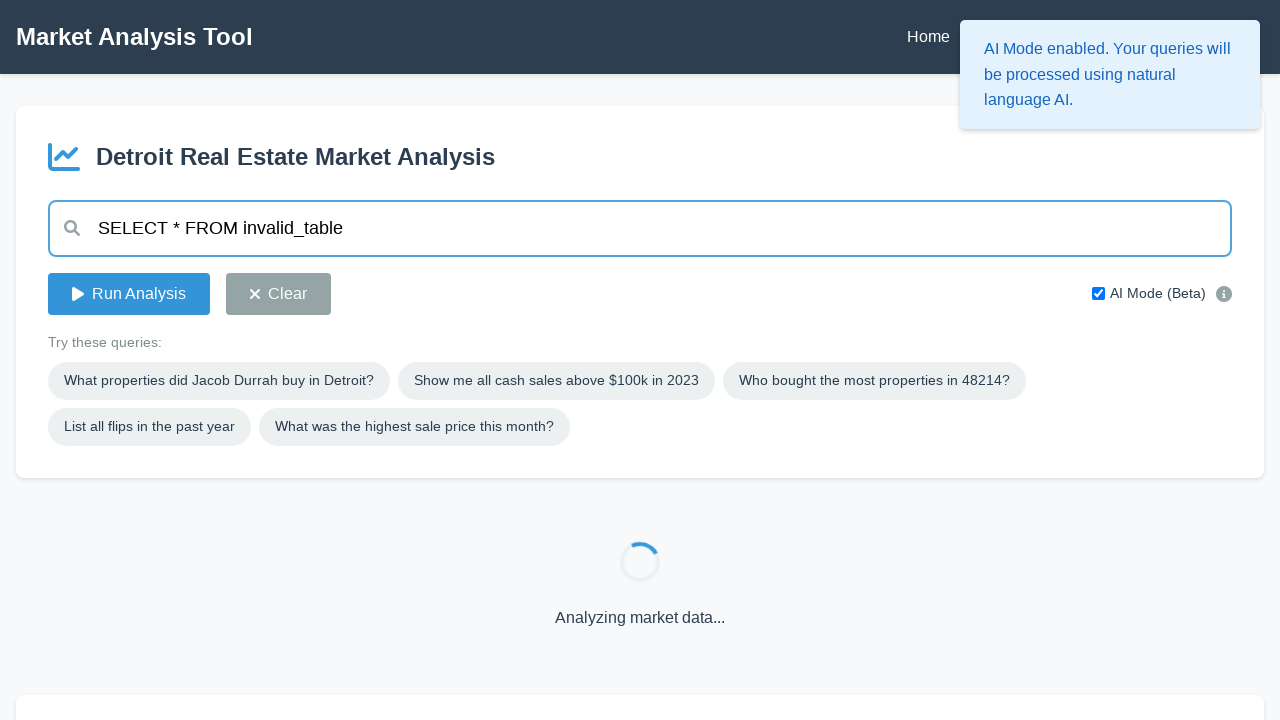

Waited 10 seconds for API response or error message
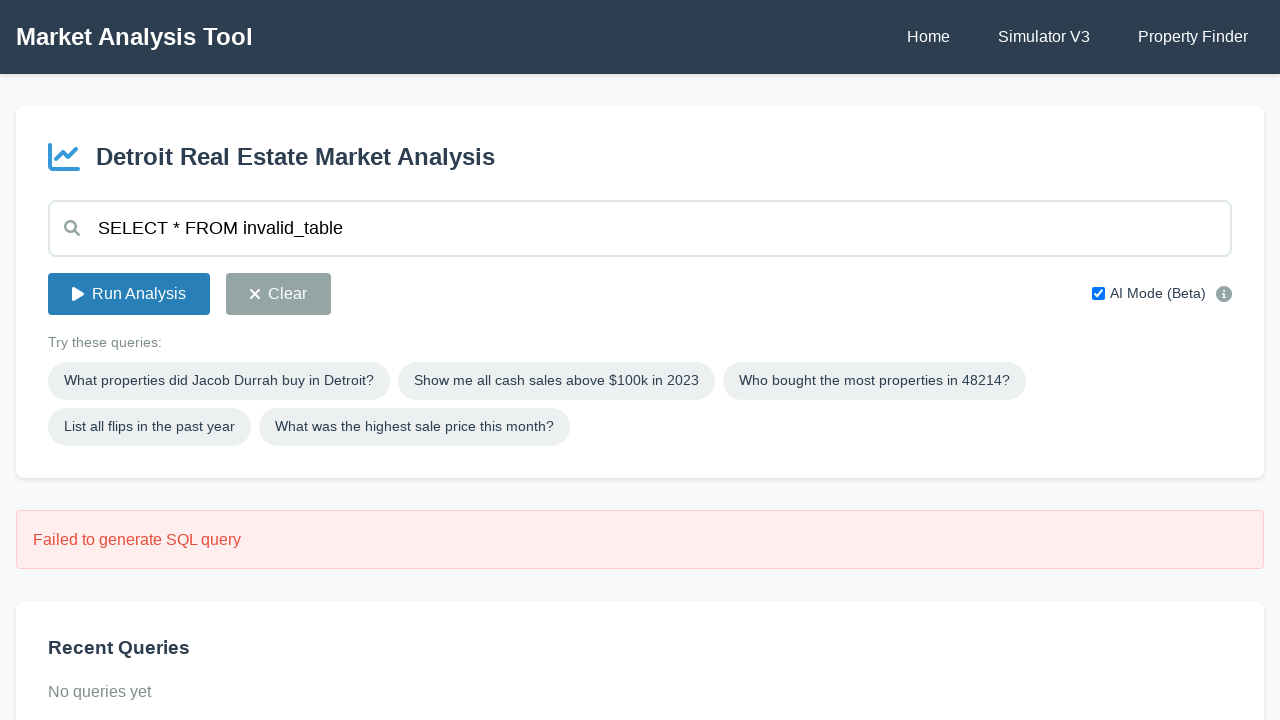

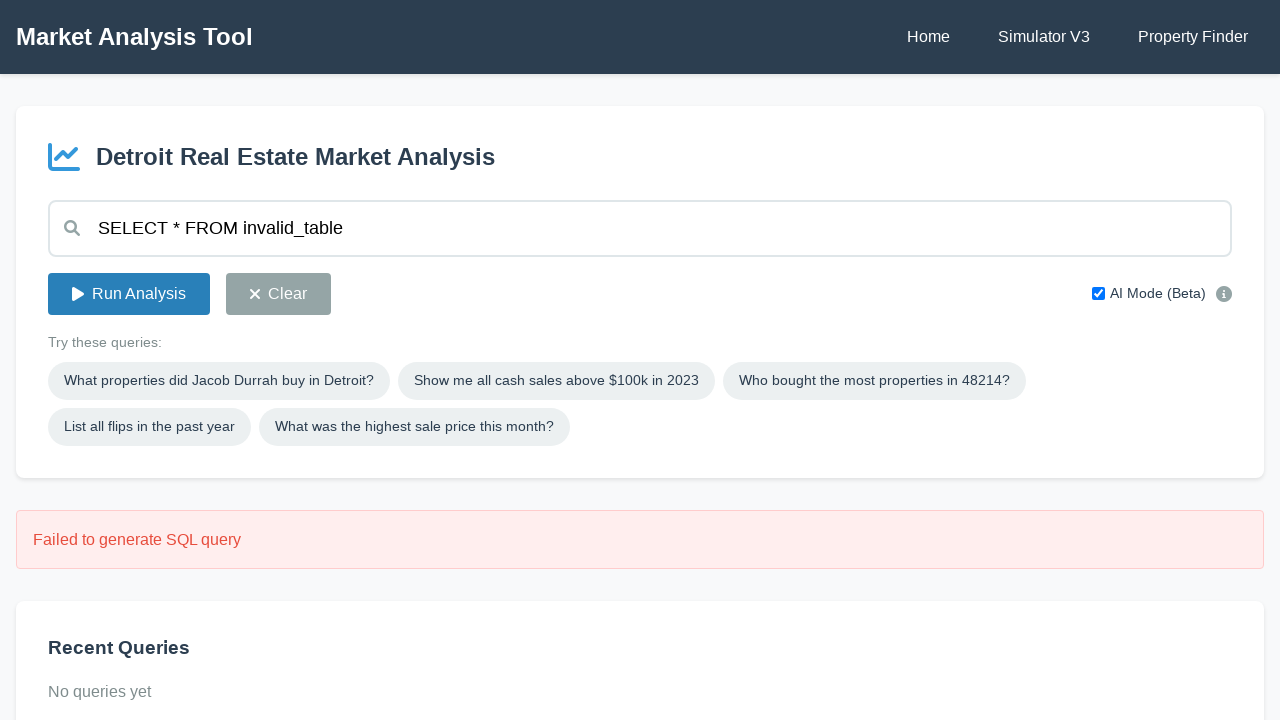